Tests clearing completed tasks while on the Active filter view

Starting URL: https://todomvc4tasj.herokuapp.com/

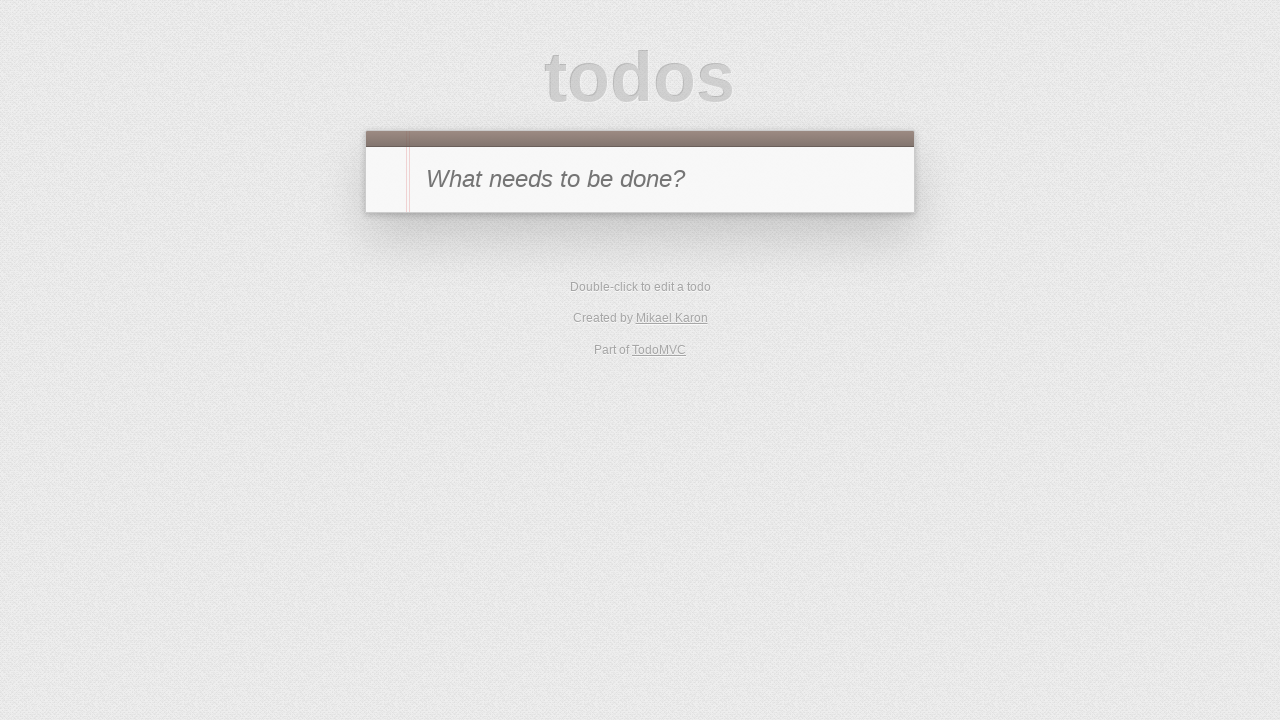

Set localStorage with one completed task
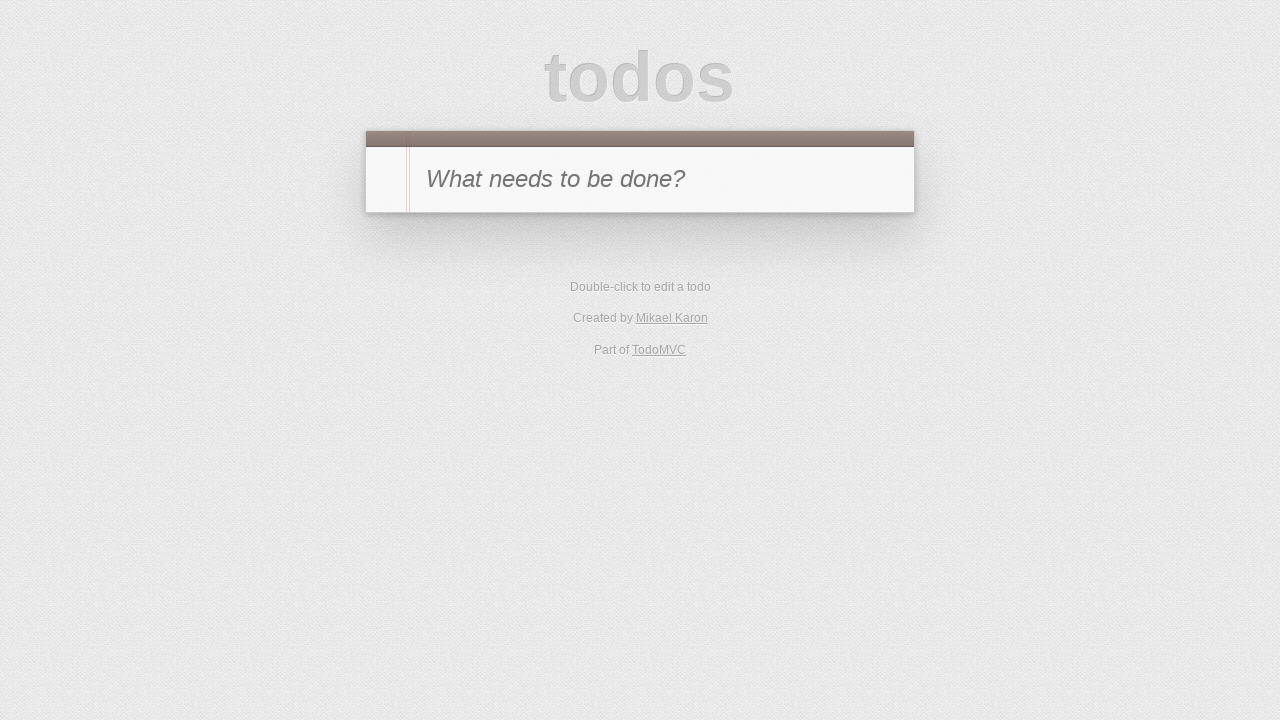

Reloaded page to load completed task from localStorage
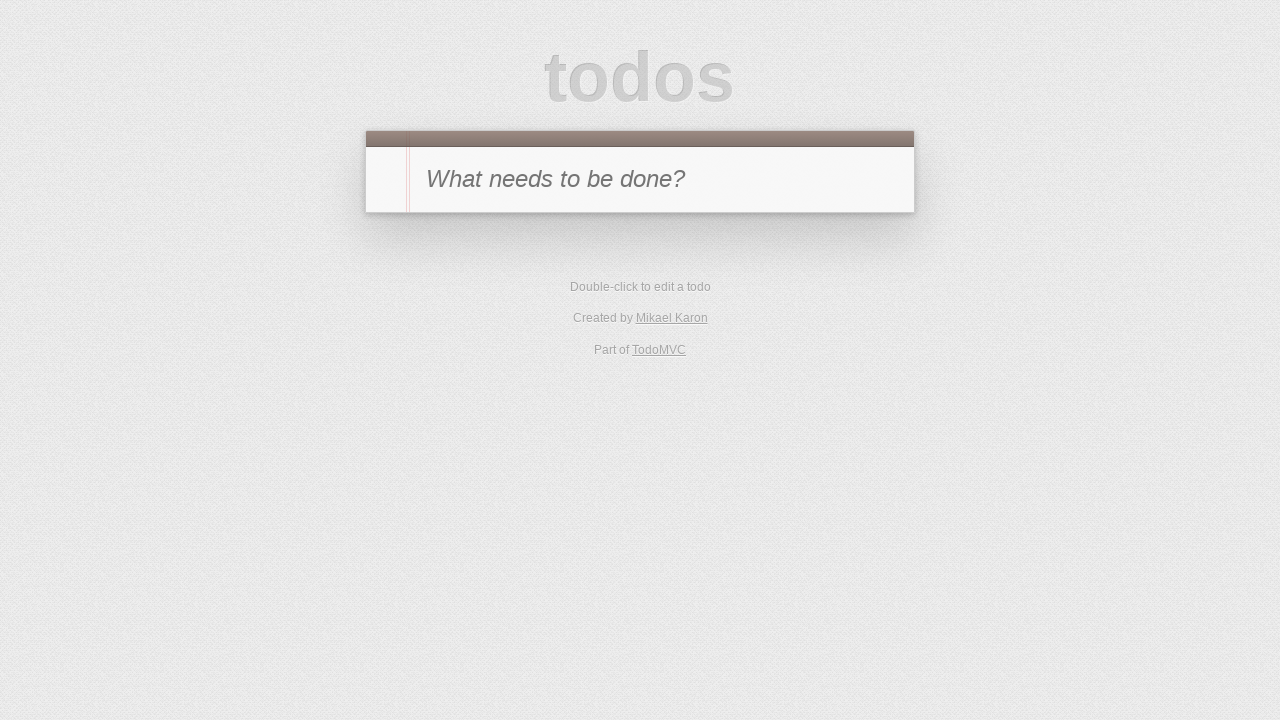

Clicked Active filter tab at (614, 291) on [href='#/active']
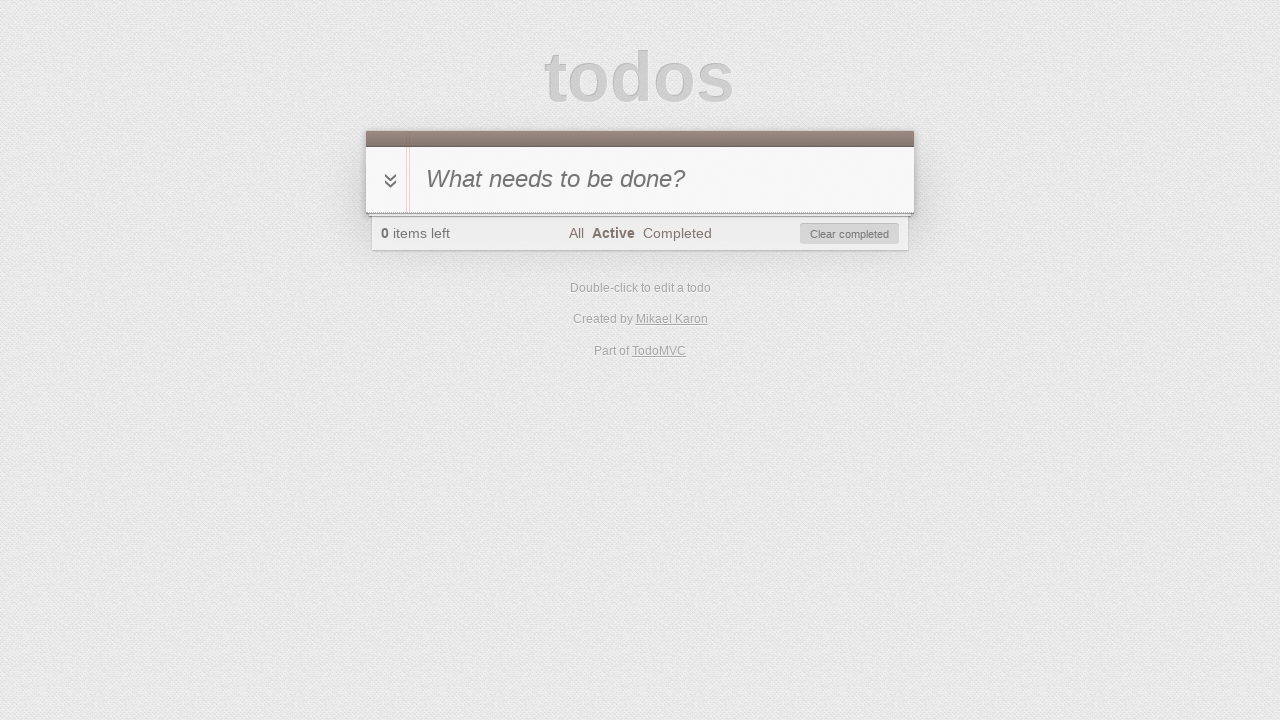

Clicked Clear completed button while on Active filter at (850, 234) on #clear-completed
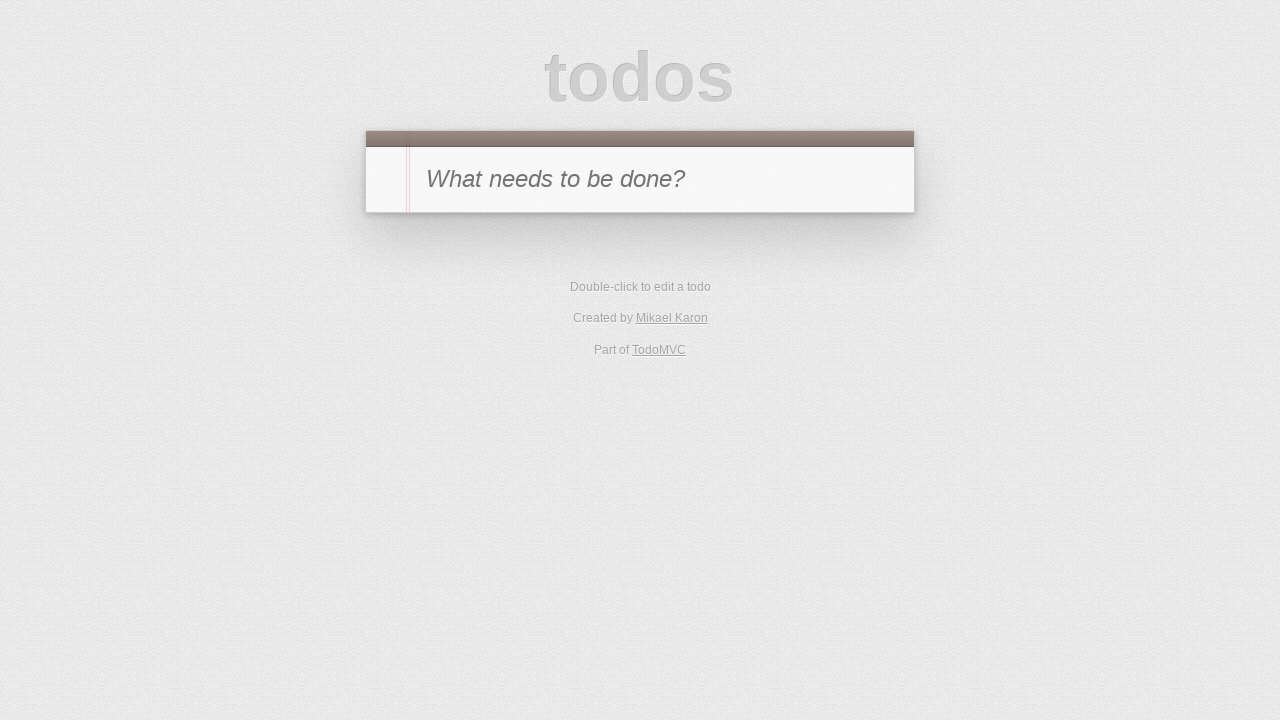

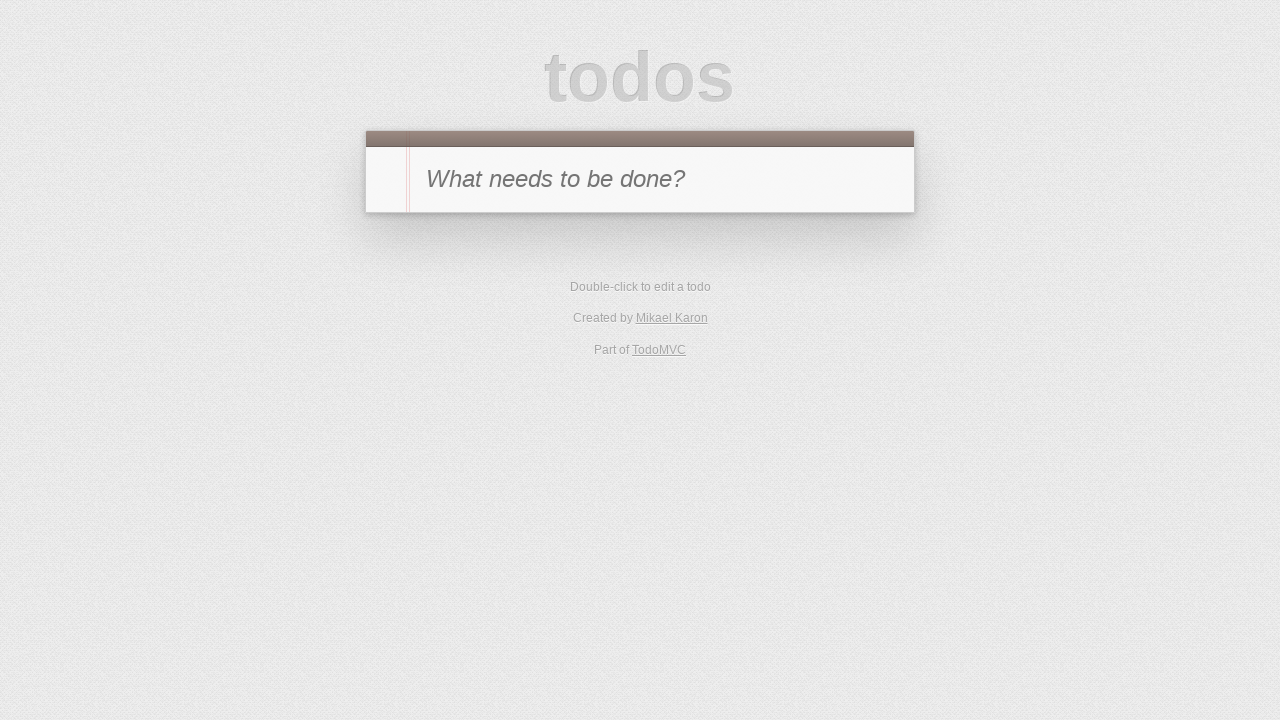